Navigates to the Training Support homepage, verifies the page title, and clicks the "About" link

Starting URL: https://v1.training-support.net/

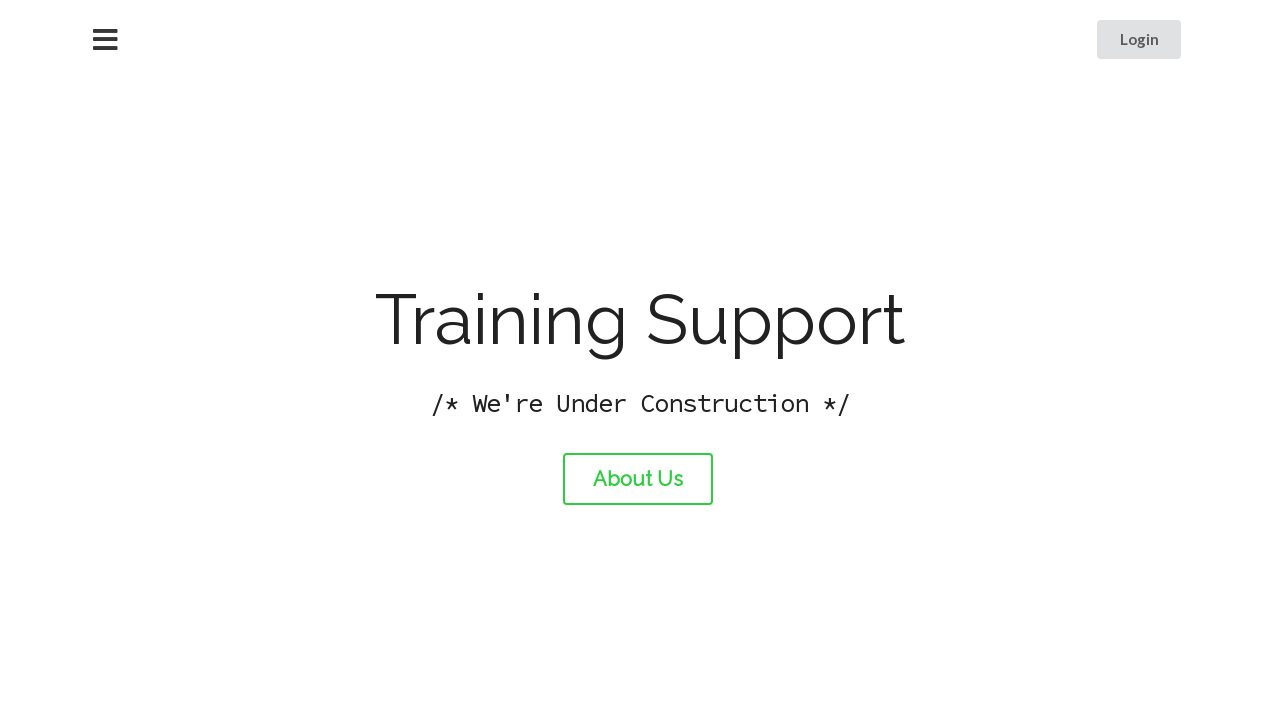

Navigated to Training Support homepage
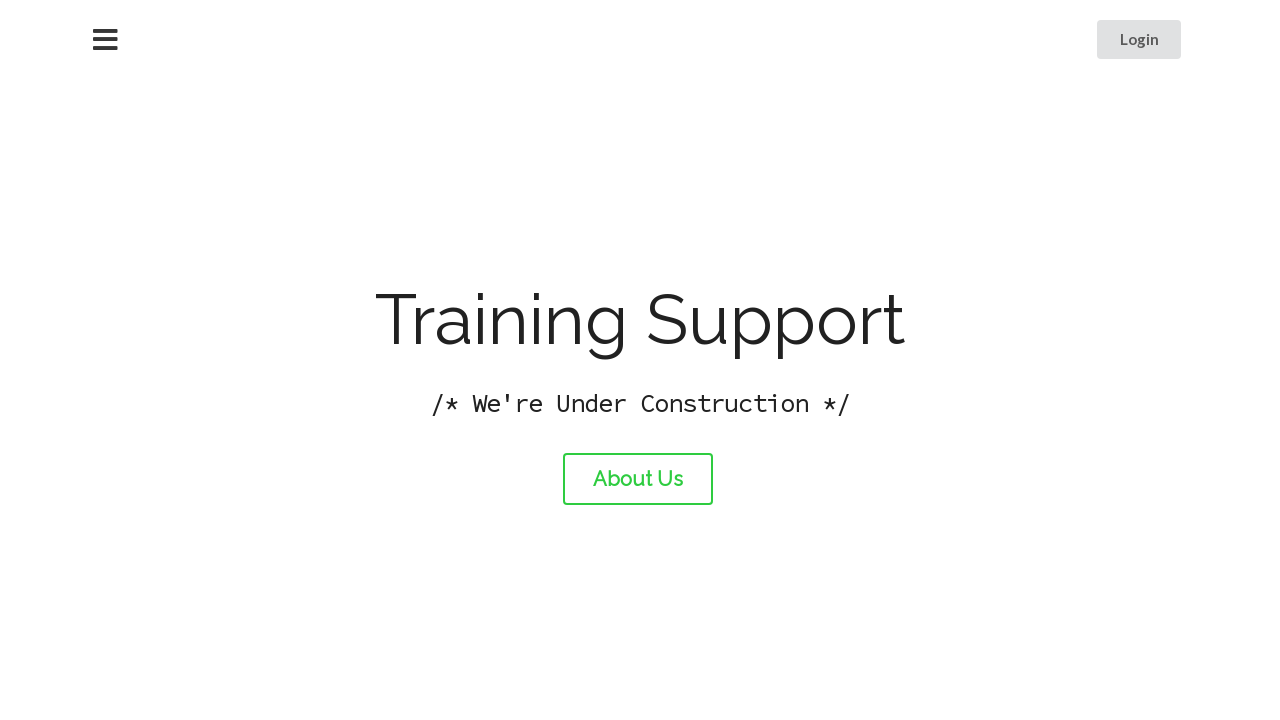

Verified page title is 'Training Support'
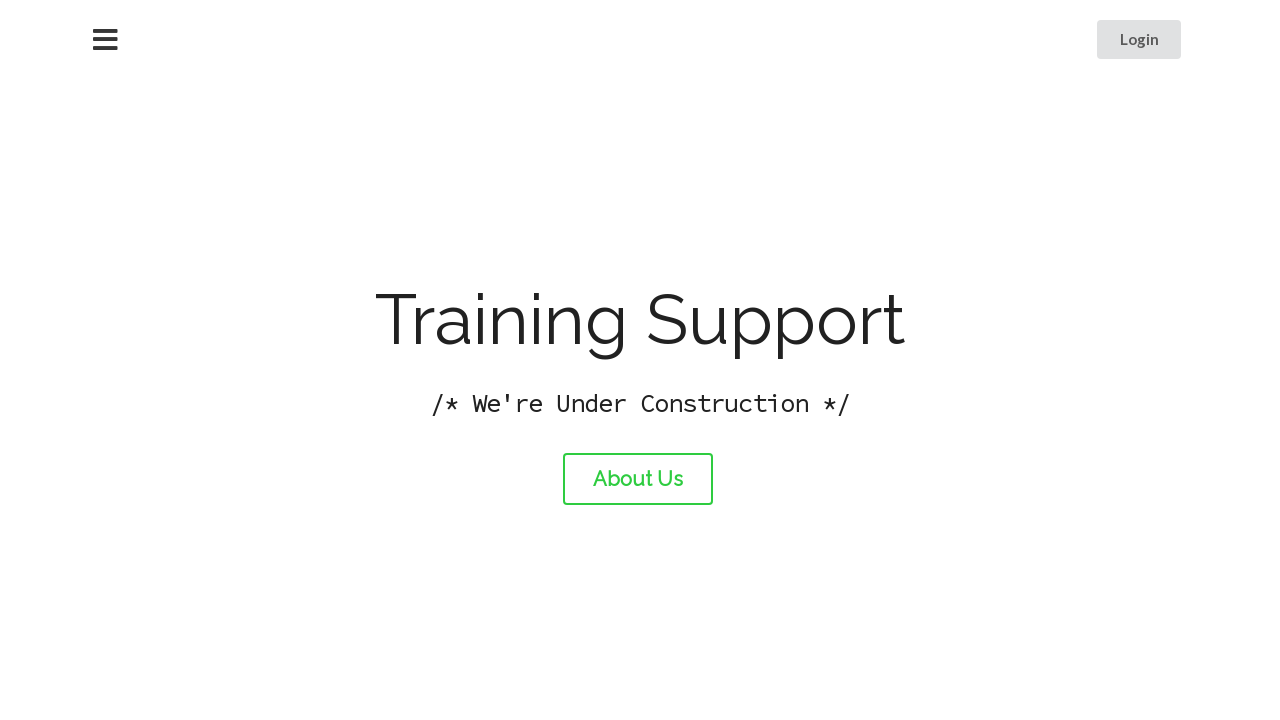

Clicked the About link at (638, 479) on #about-link
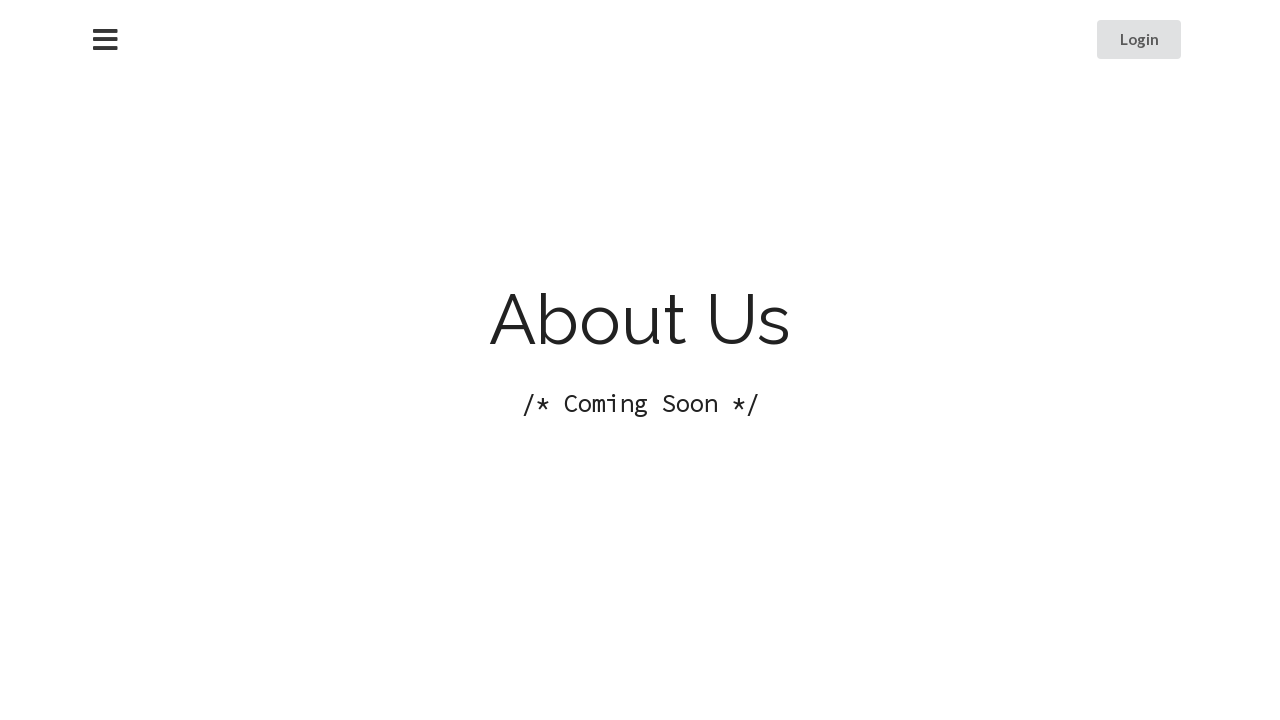

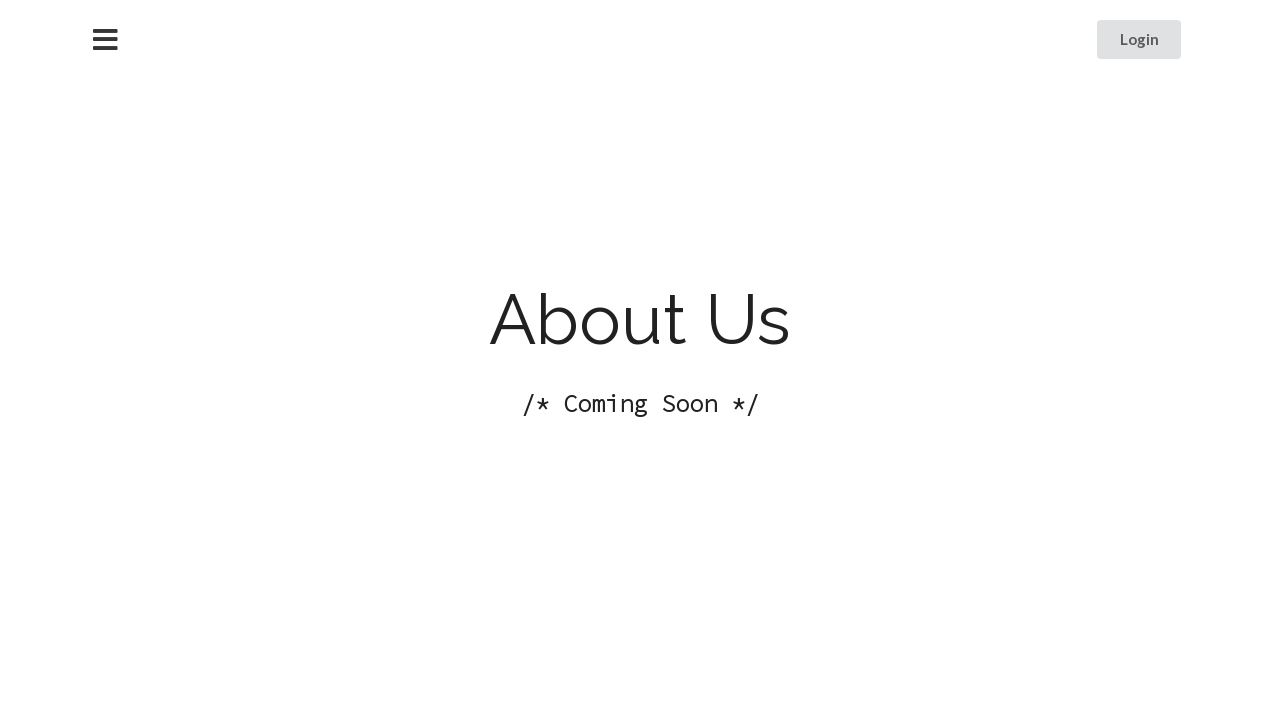